Checks for the existence of content grouping element

Starting URL: https://www.infoescola.com/

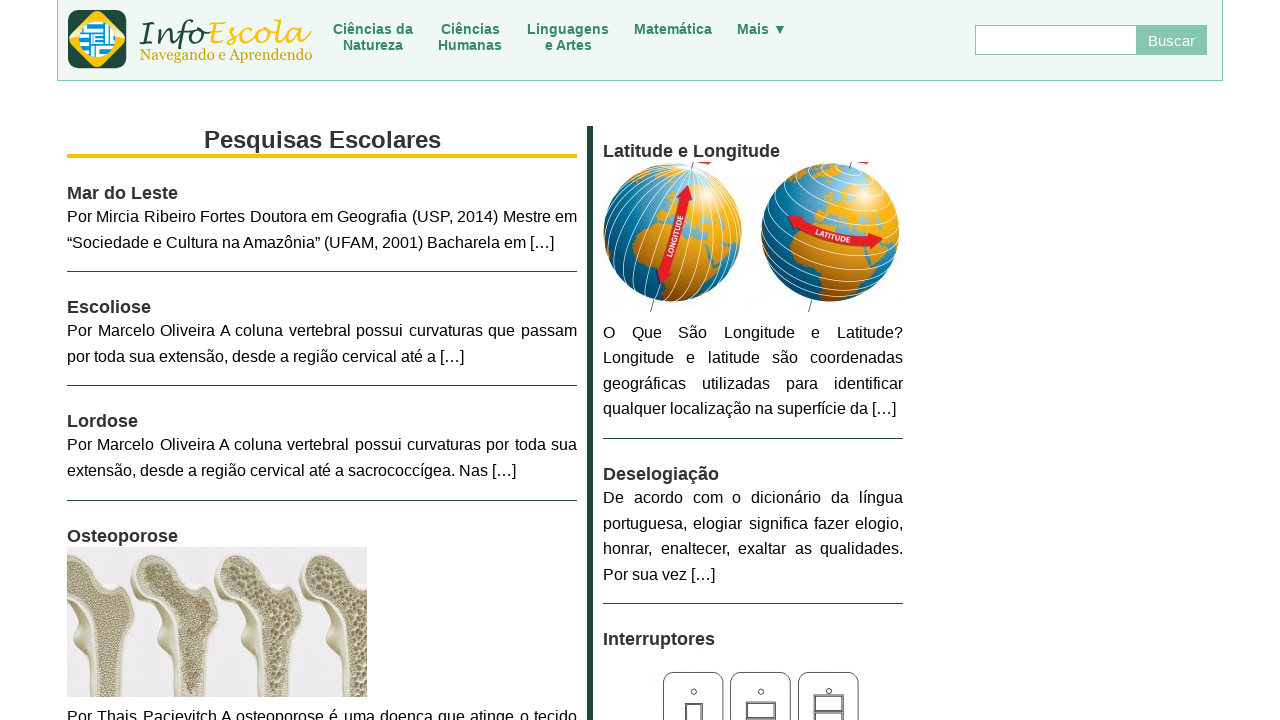

Navigated to https://www.infoescola.com/
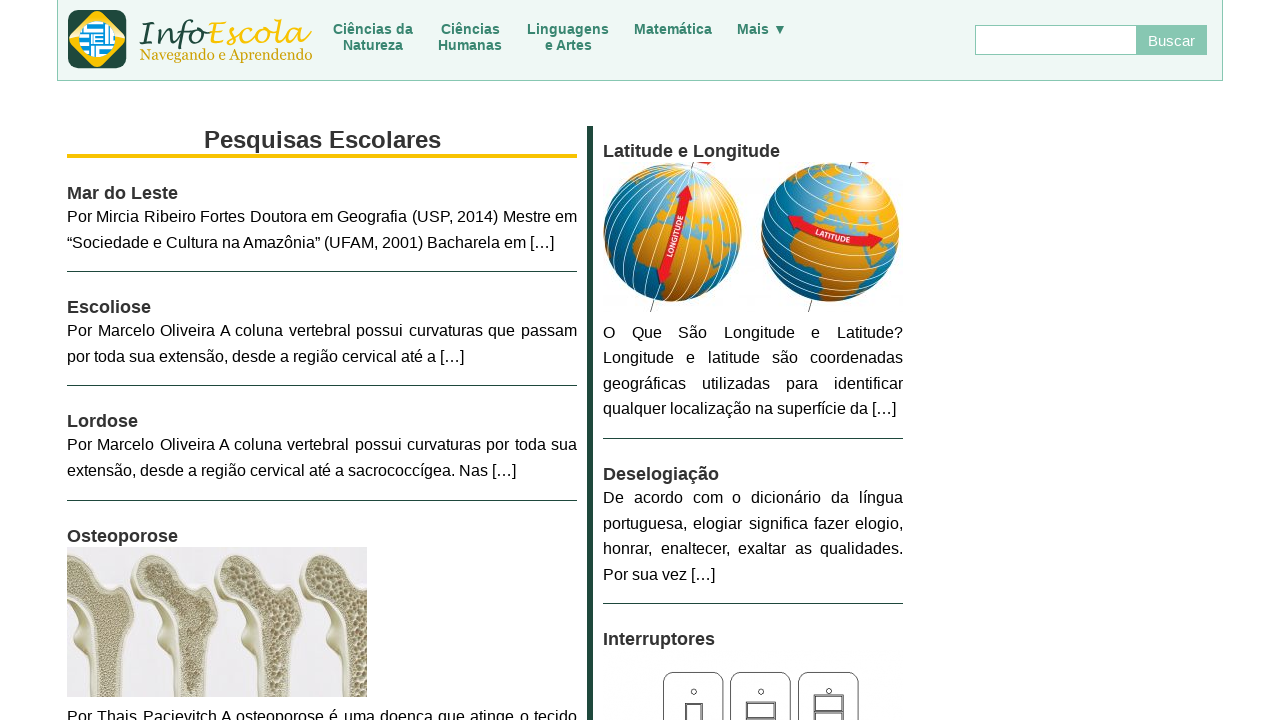

Located content grouping element with id 'content'
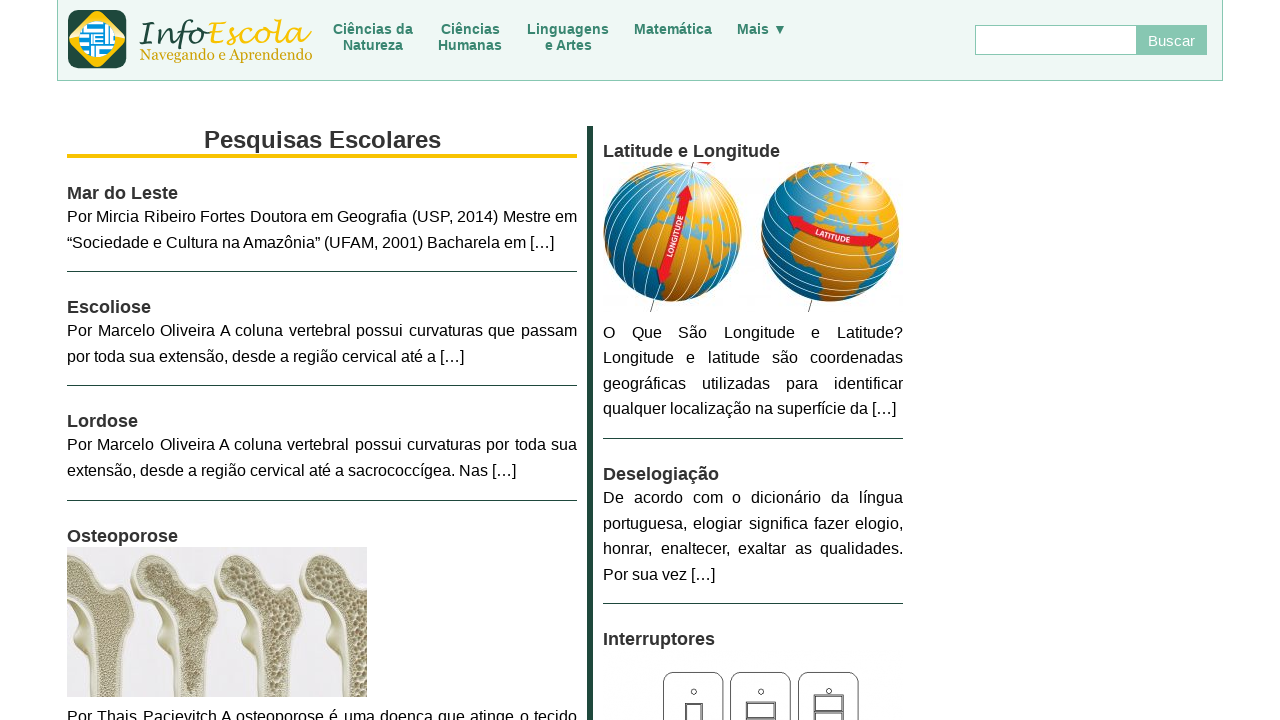

Verified that content grouping element is visible
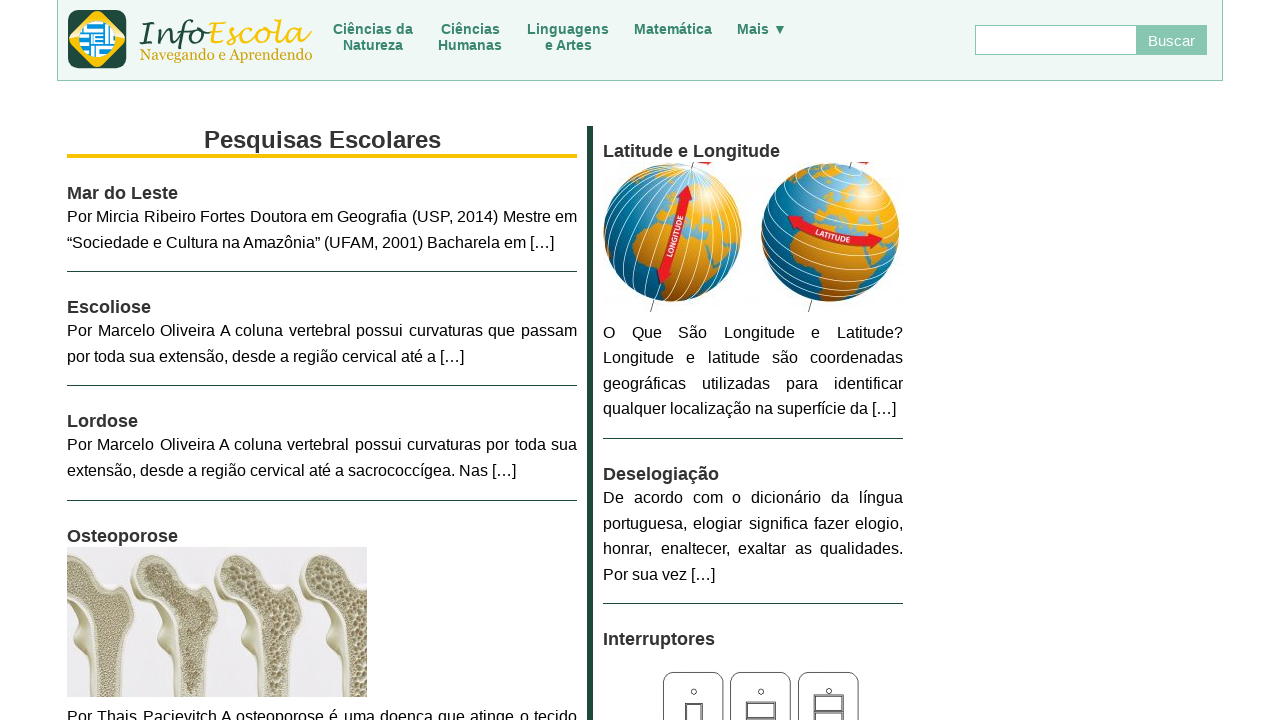

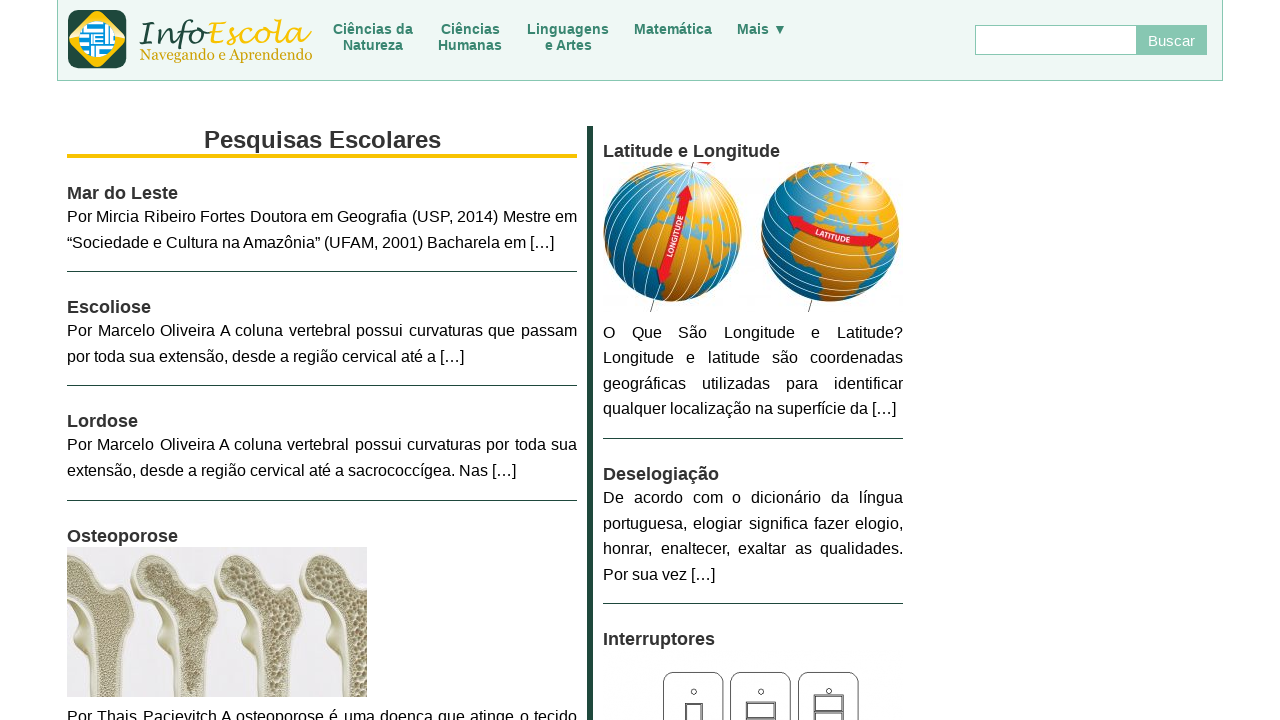